Navigates to Rahul Shetty Academy's automation practice page and verifies that a table header element with "Course" text is present and accessible via XPath.

Starting URL: https://rahulshettyacademy.com/AutomationPractice/

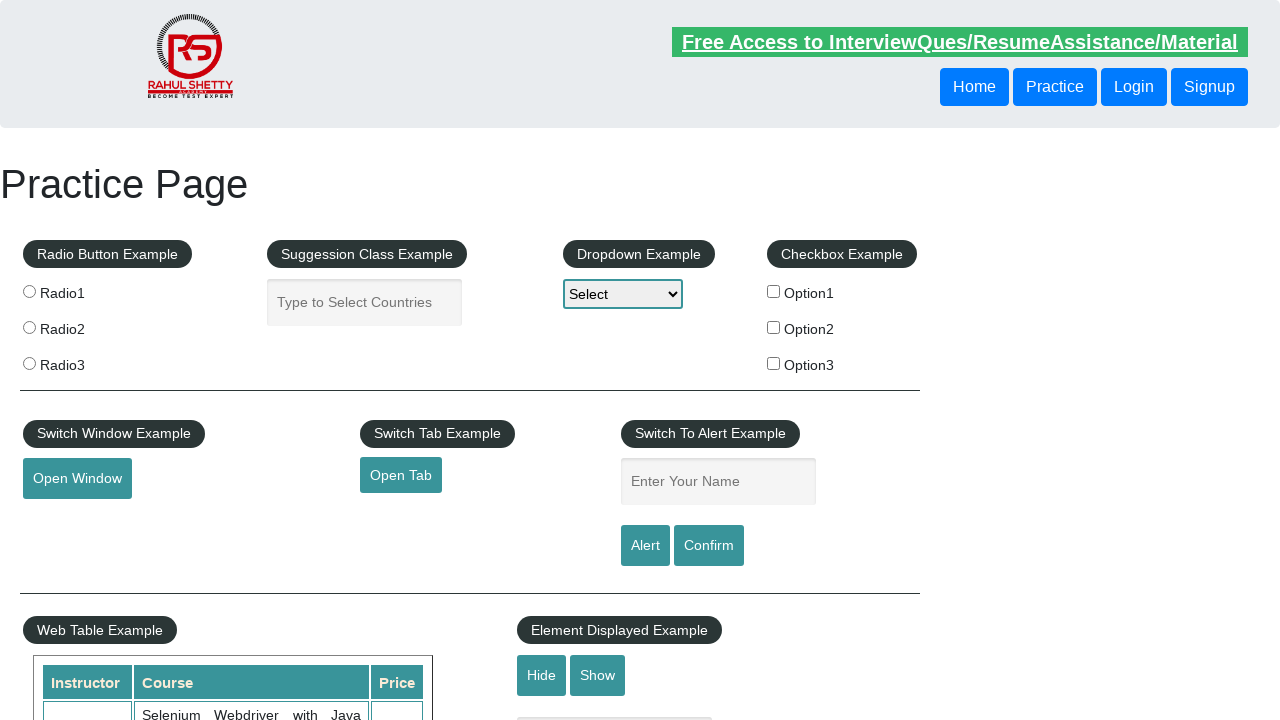

Waited for Course table header element to be present via XPath
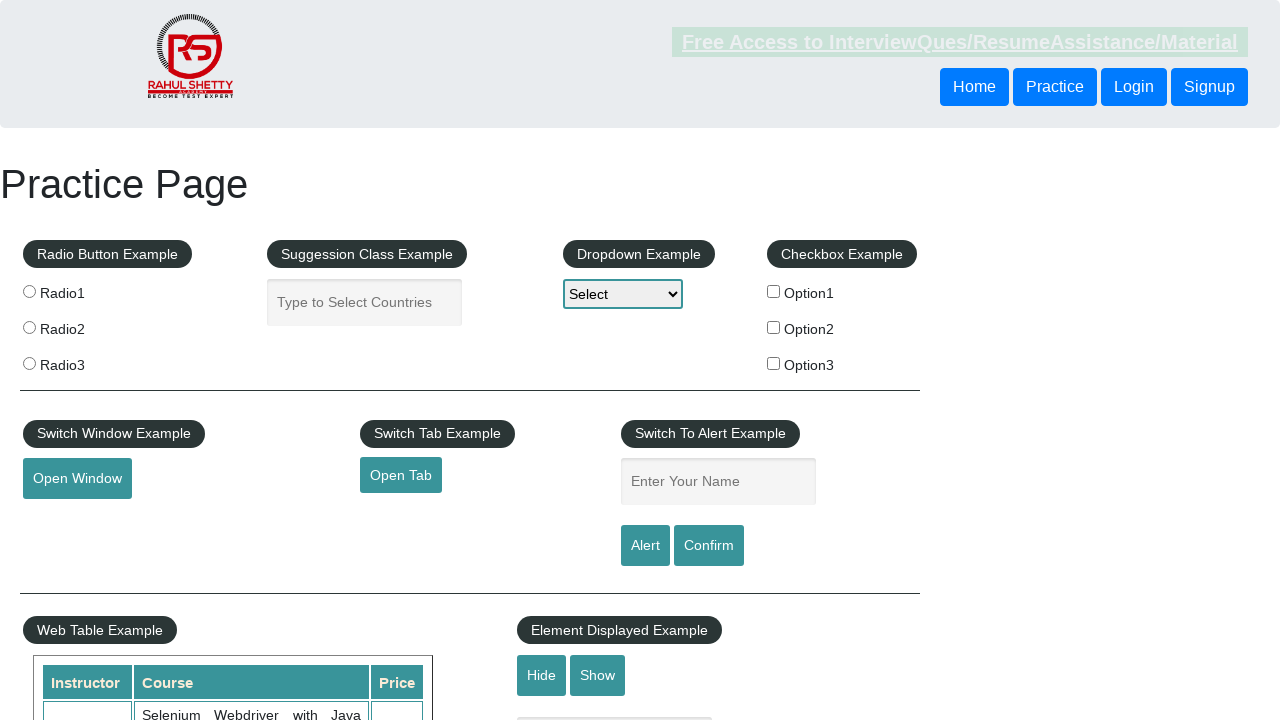

Verified Course table header text content is 'Course'
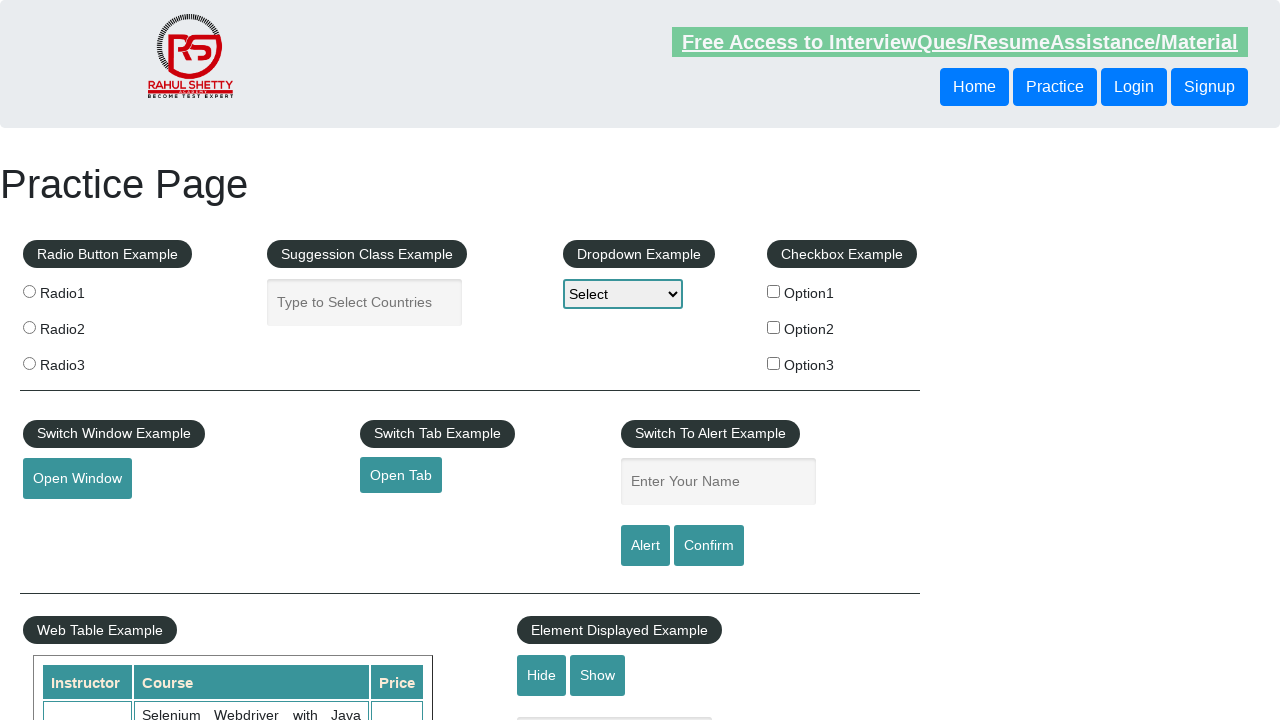

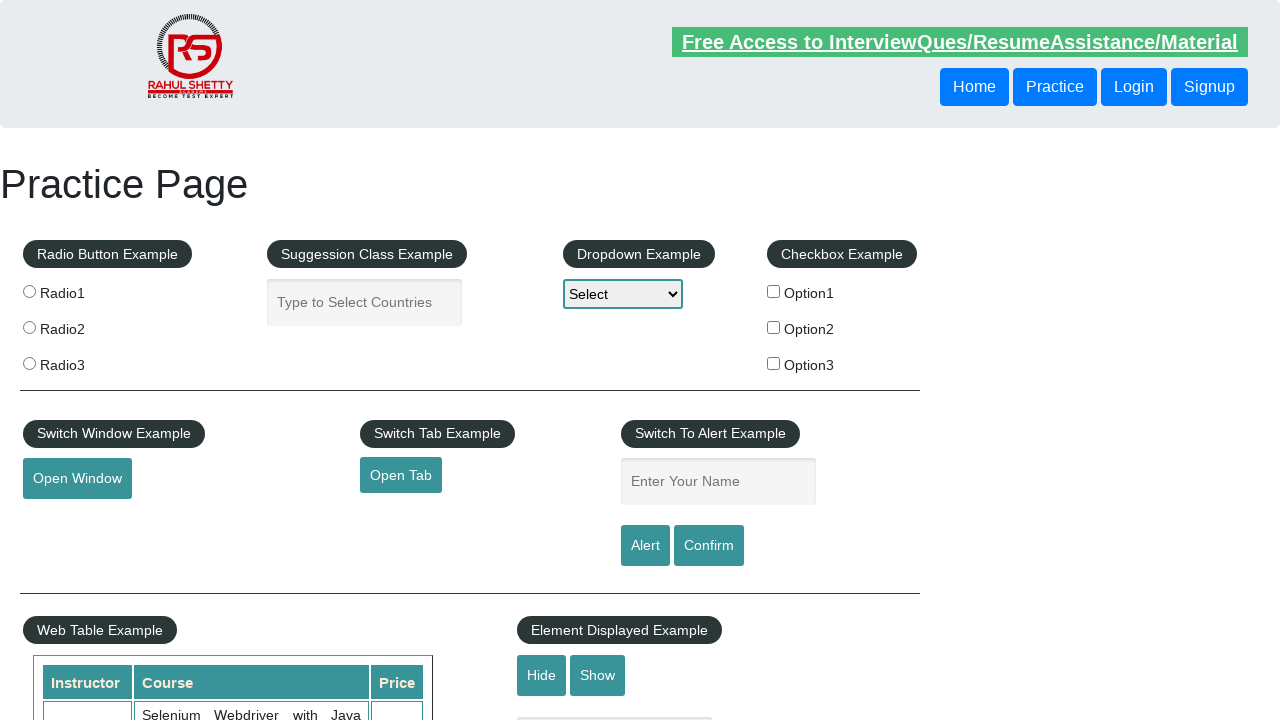